Tests table sorting by clicking the Email column header and verifying the column values are sorted in ascending order.

Starting URL: http://the-internet.herokuapp.com/tables

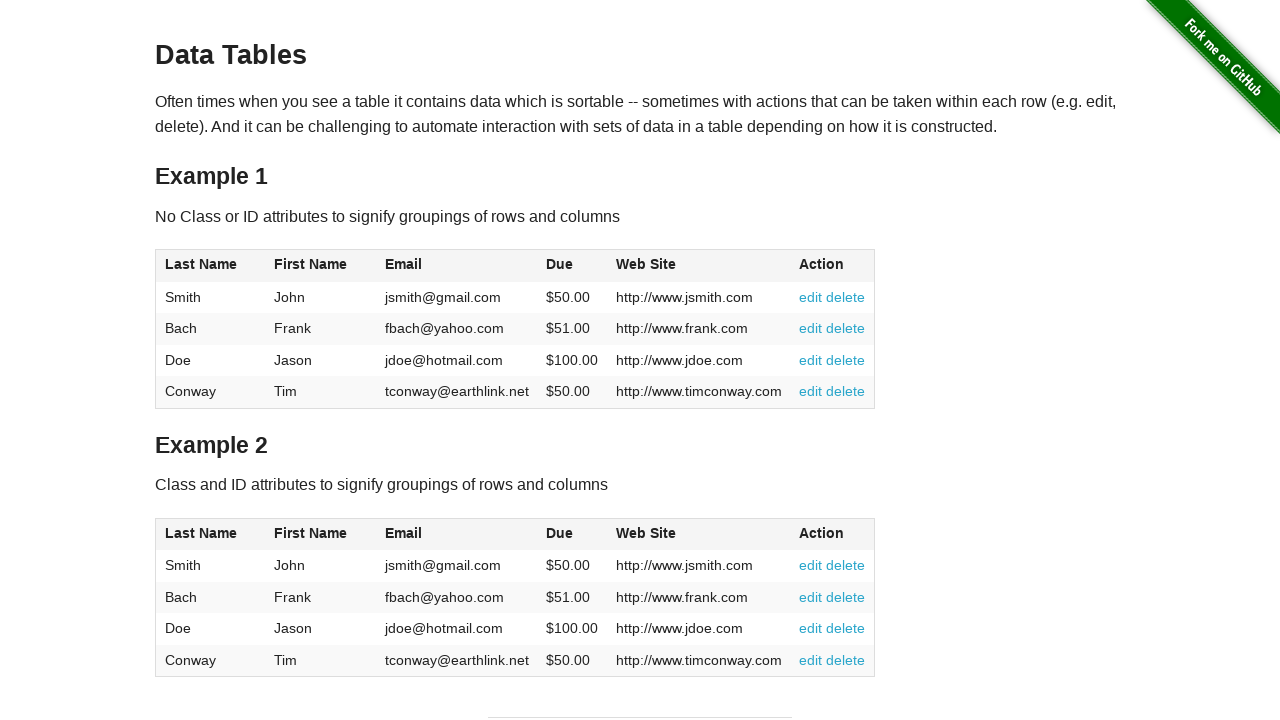

Clicked Email column header to sort ascending at (457, 266) on #table1 thead tr th:nth-of-type(3)
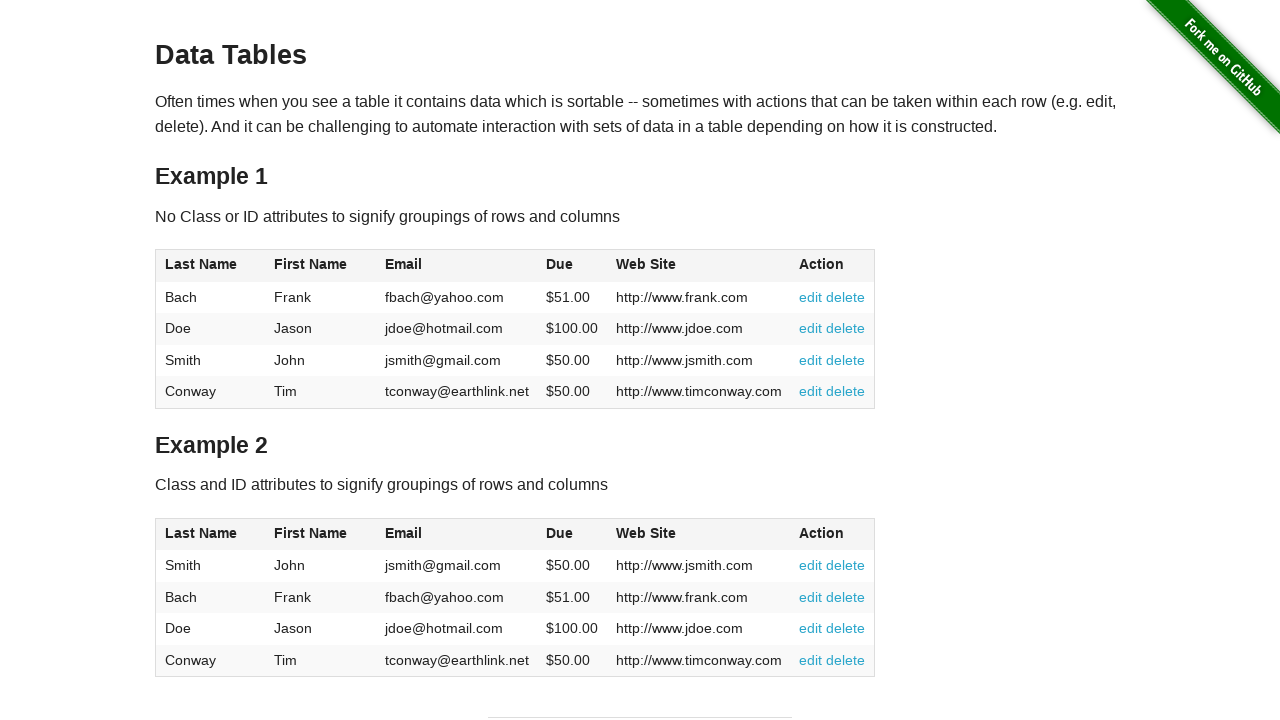

Table data loaded and Email column values are visible
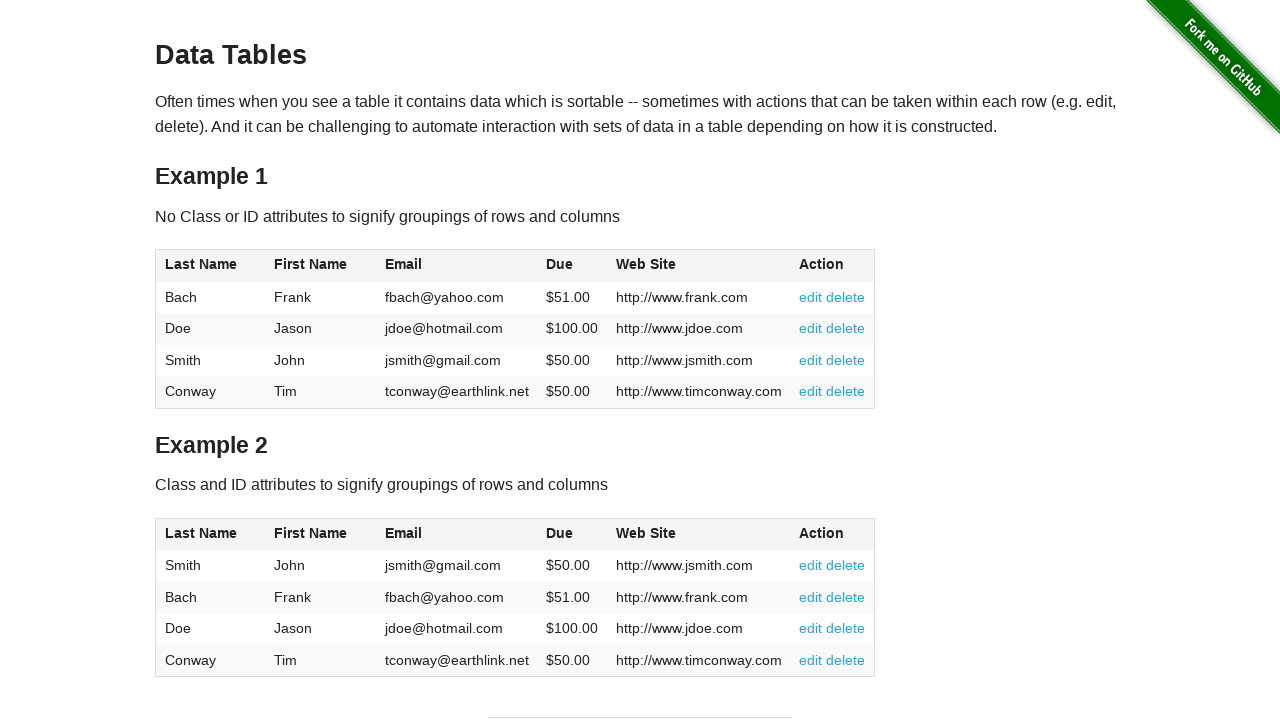

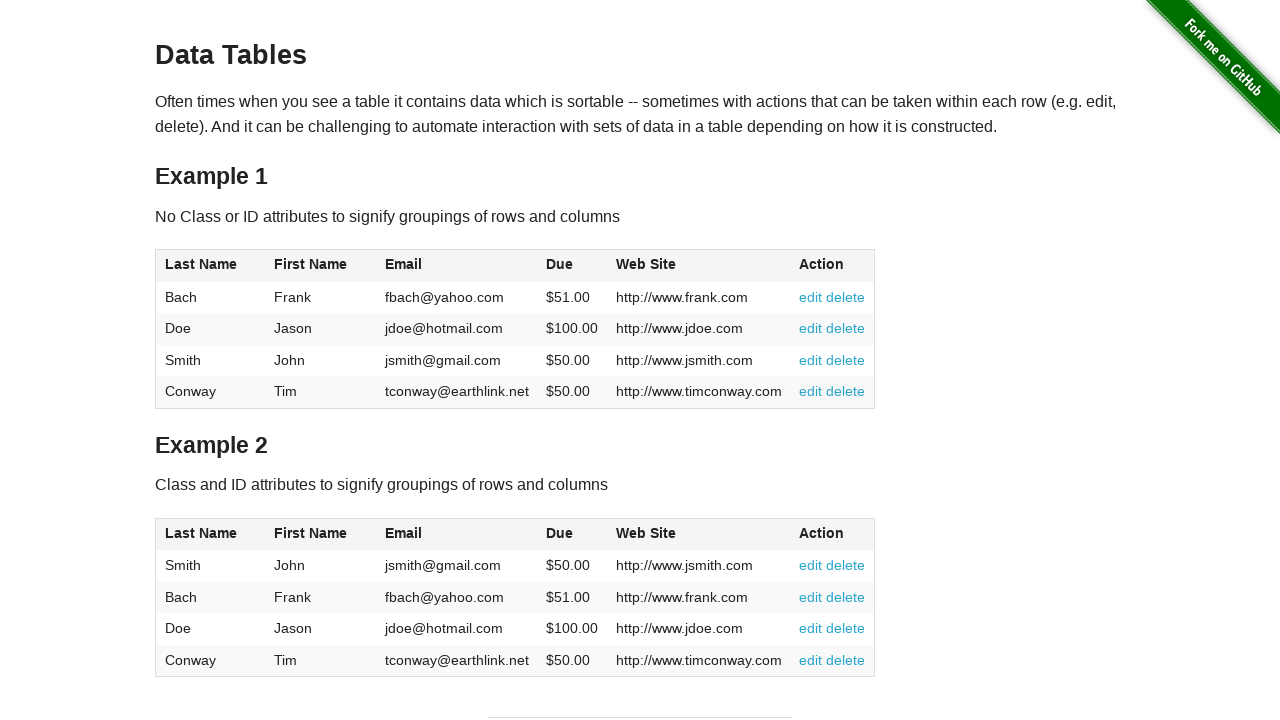